Tests percentage calculator functionality by navigating through math calculators, entering percentage calculation values, and verifying the result

Starting URL: https://www.calculator.net/

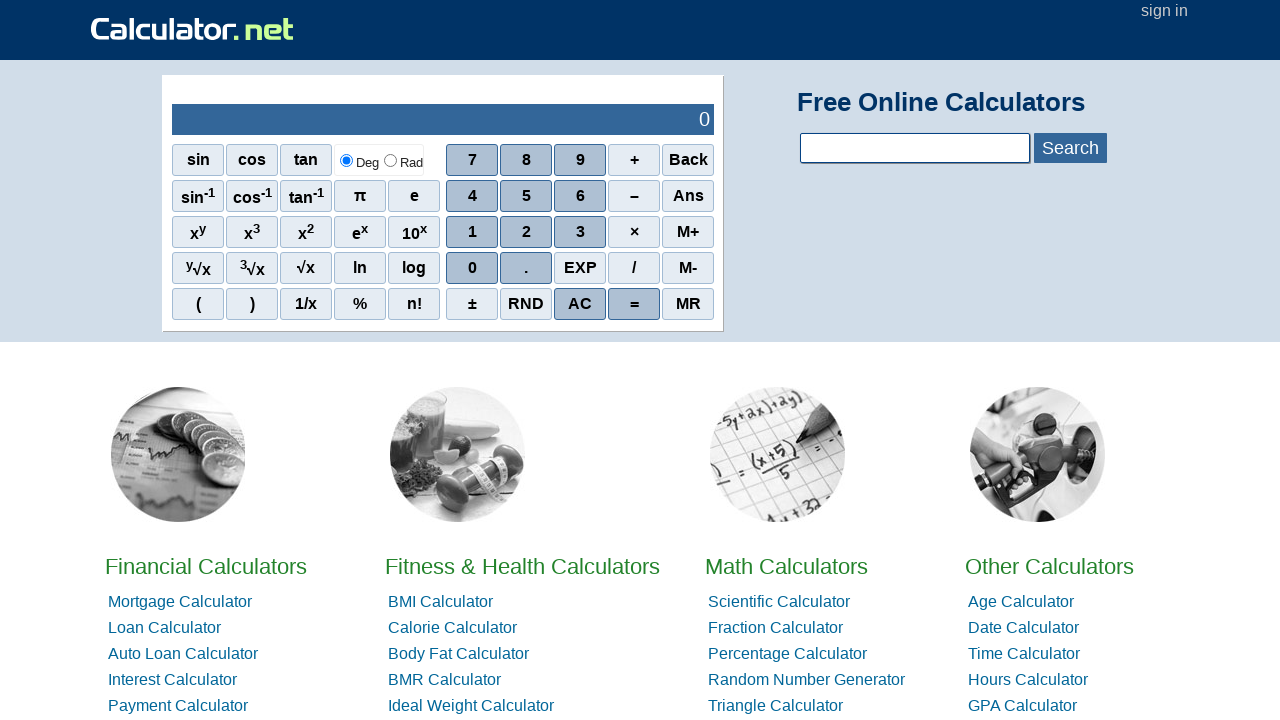

Clicked on Math Calculators link at (786, 566) on a:has-text('Math Calculators')
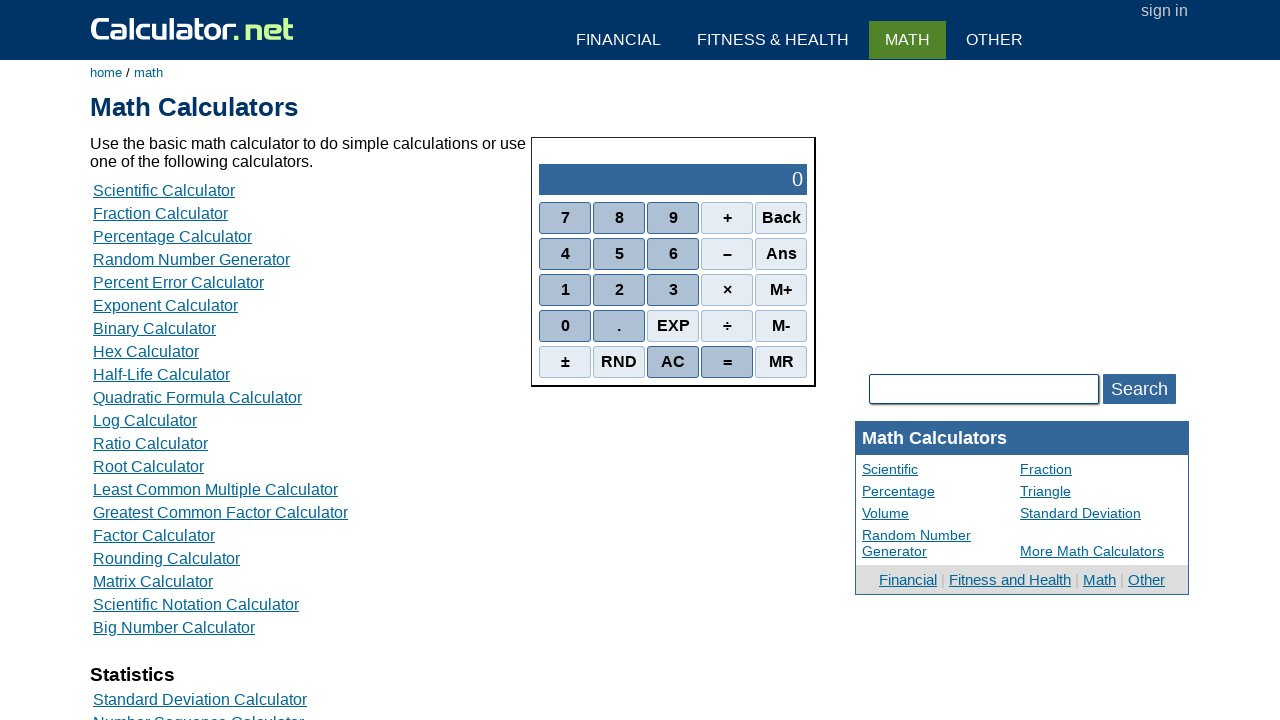

Clicked on Percentage Calculator link at (172, 236) on a:has-text('Percentage Calculator')
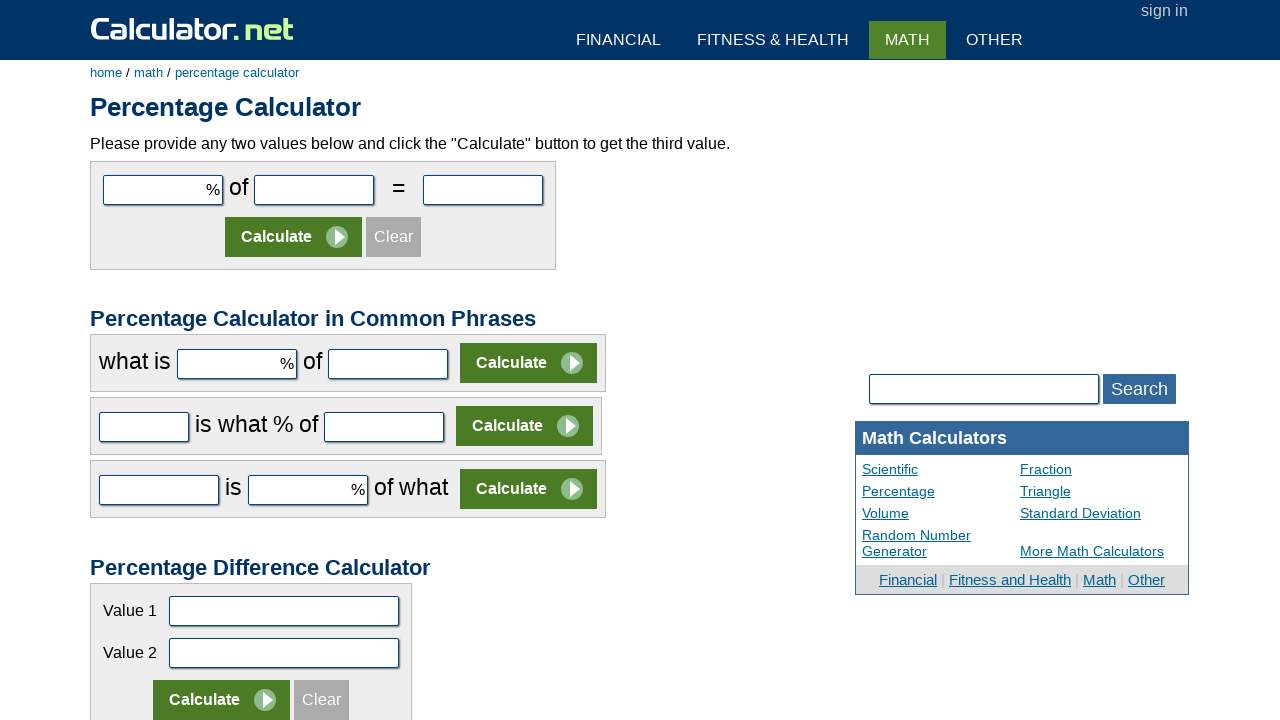

Clicked on first percentage input field (#cpar1) at (163, 190) on #cpar1
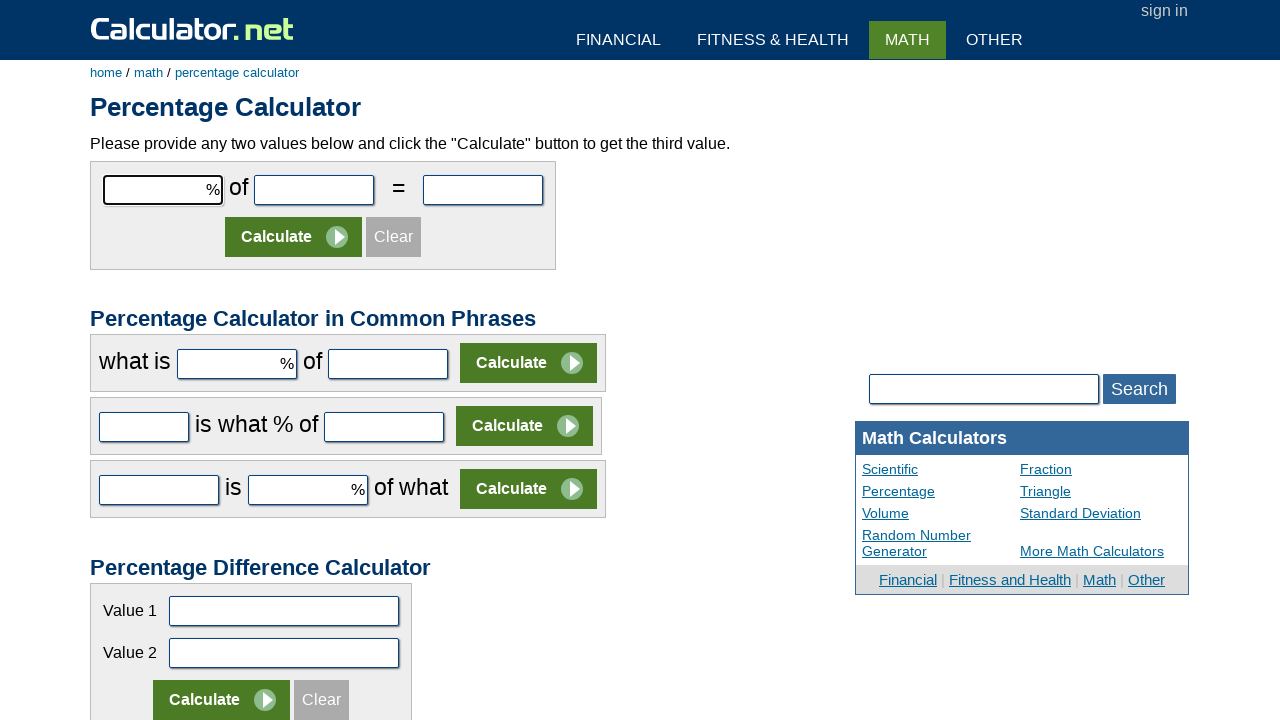

Filled first percentage input with value '5' on #cpar1
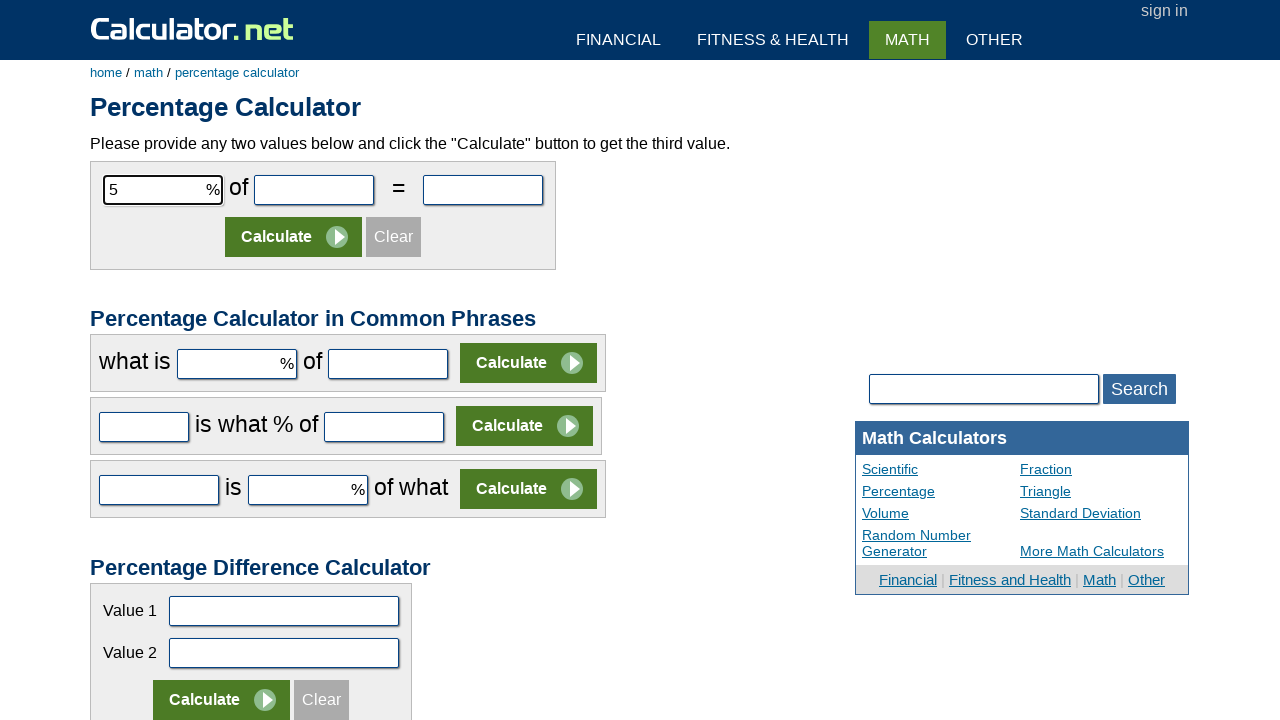

Clicked on second percentage input field (#cpar2) at (314, 190) on #cpar2
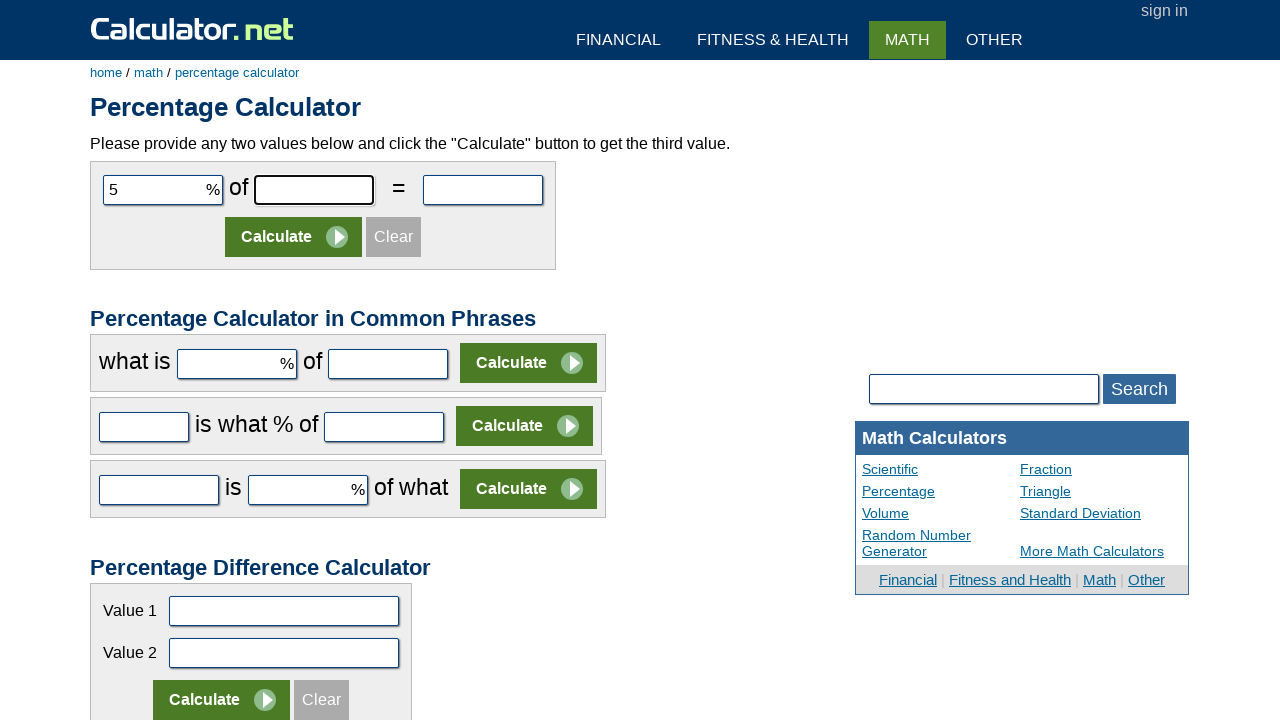

Filled second percentage input with value '200' on #cpar2
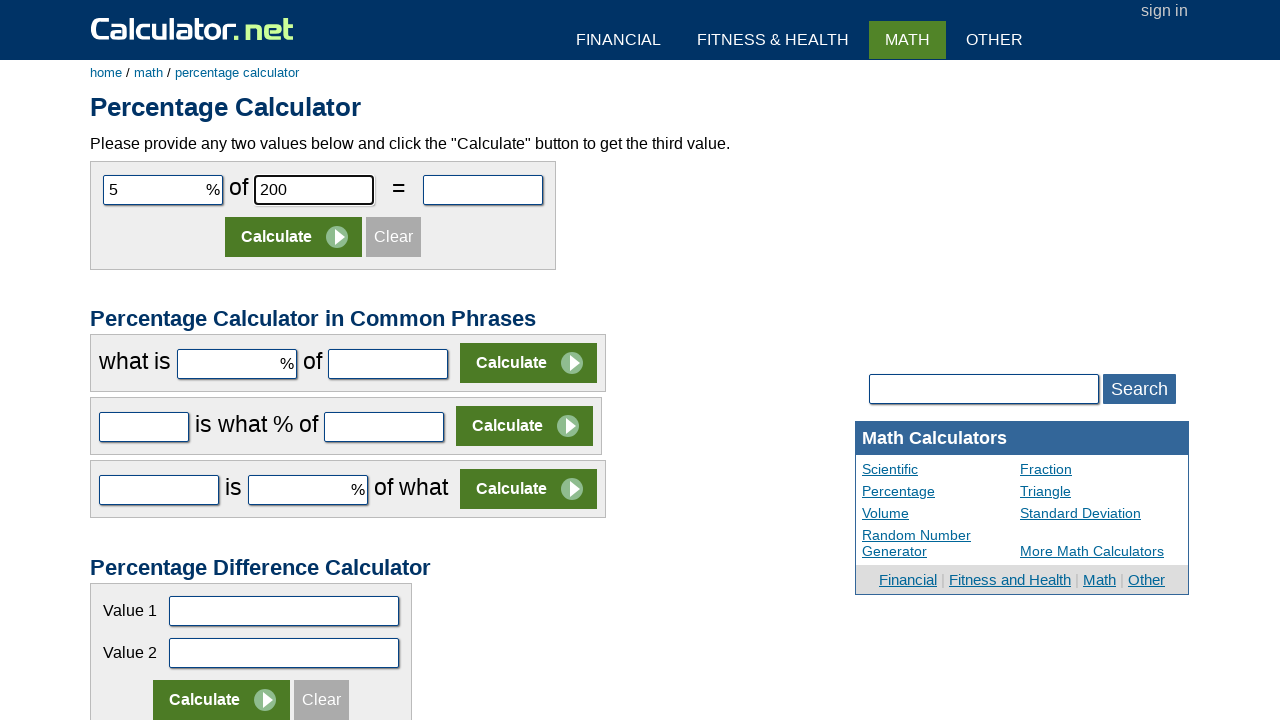

Clicked Calculate button at (294, 237) on xpath=//input[@value='Calculate'][1]
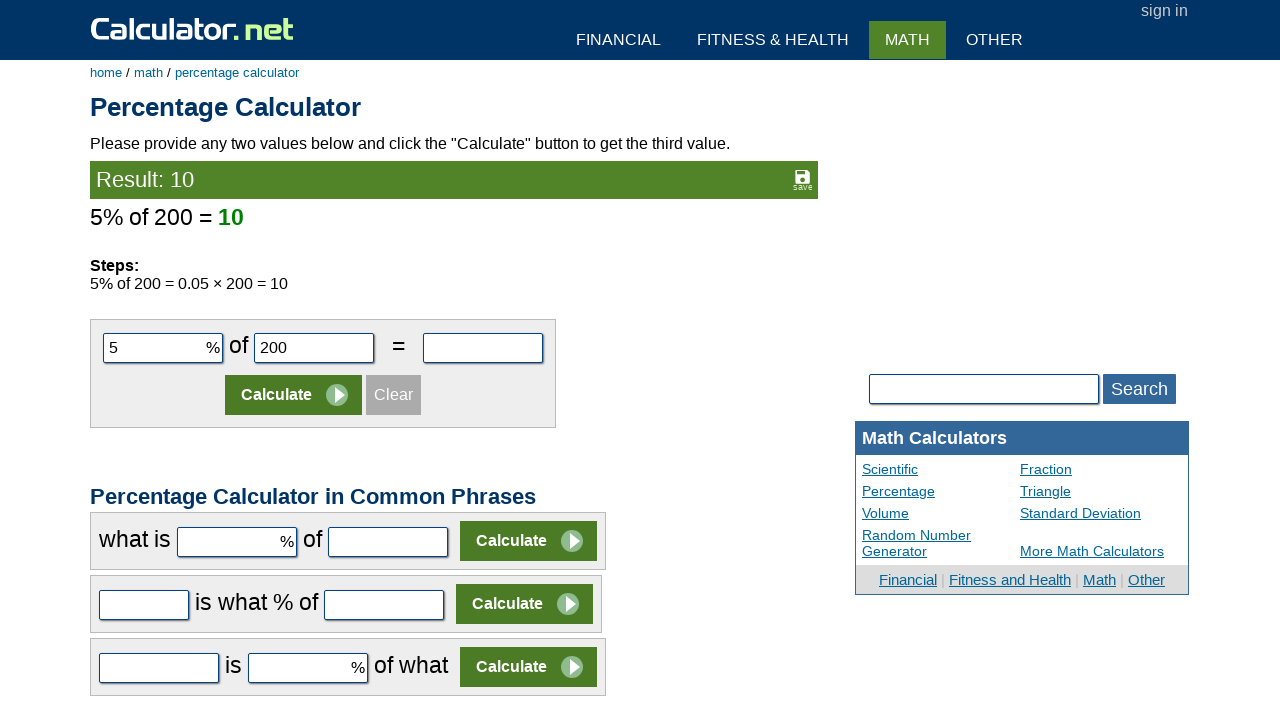

Waited for result text 'Result: 10' to appear
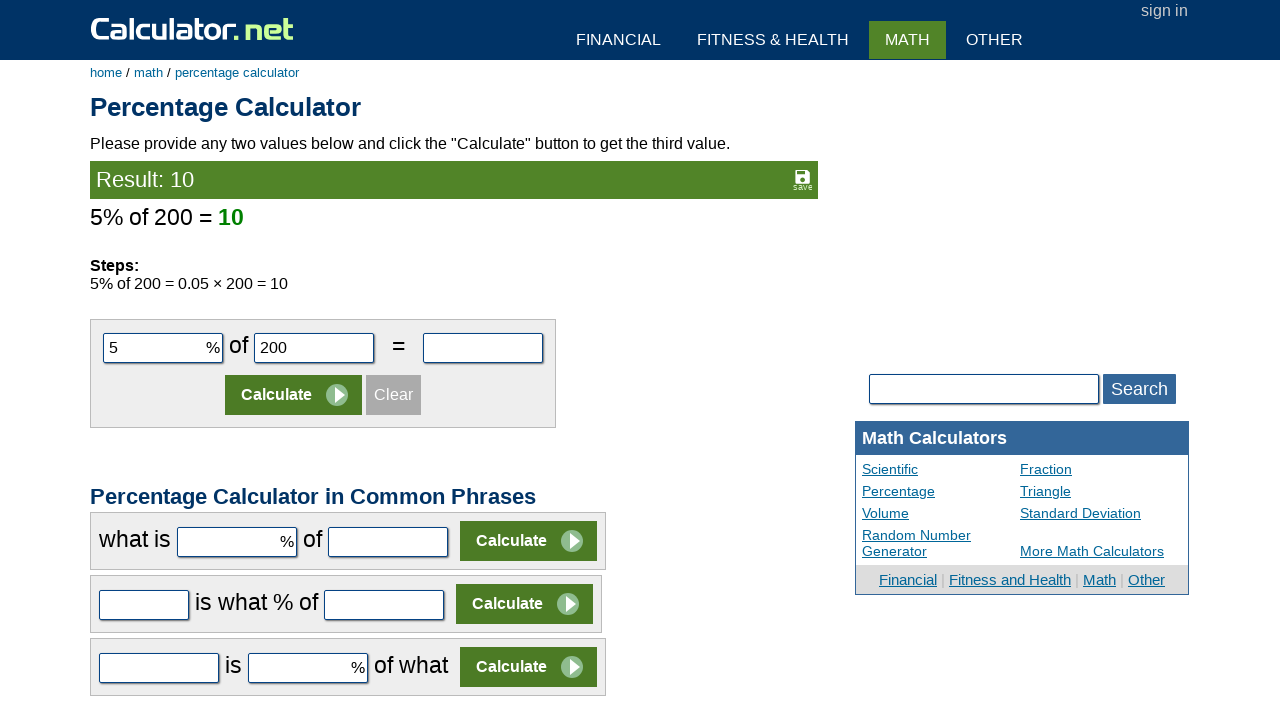

Verified result '10' appears in bold element
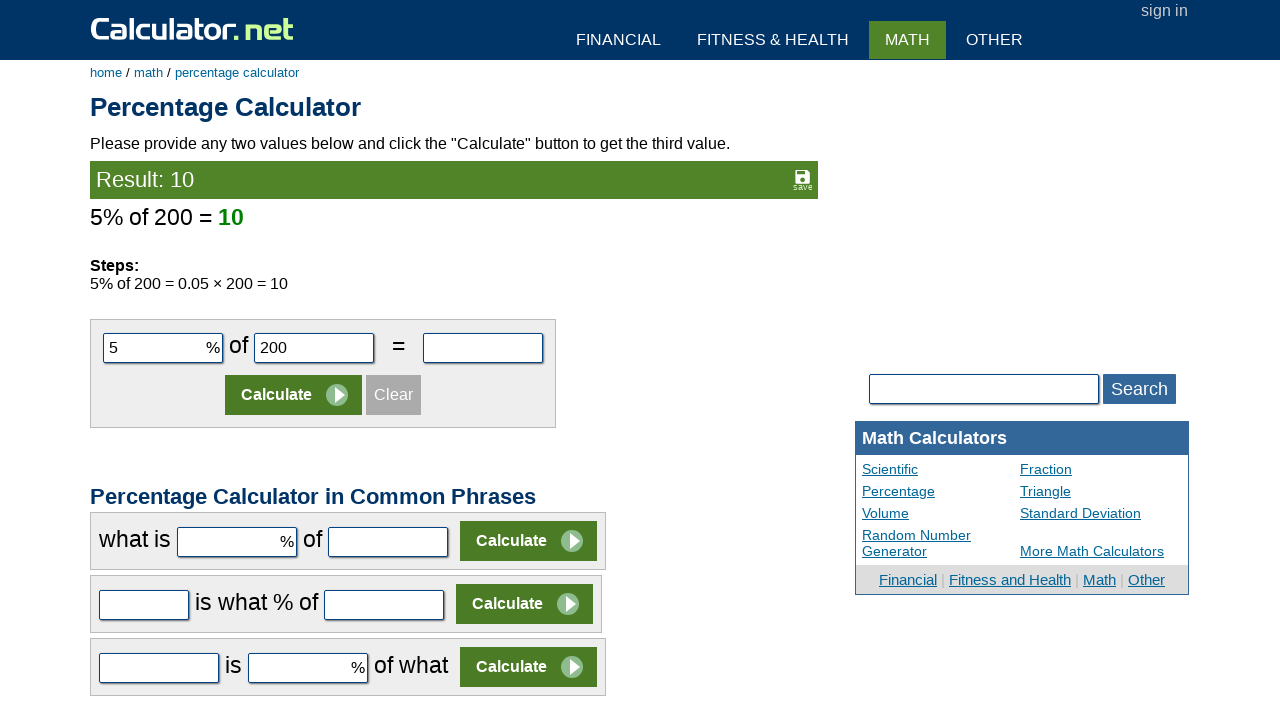

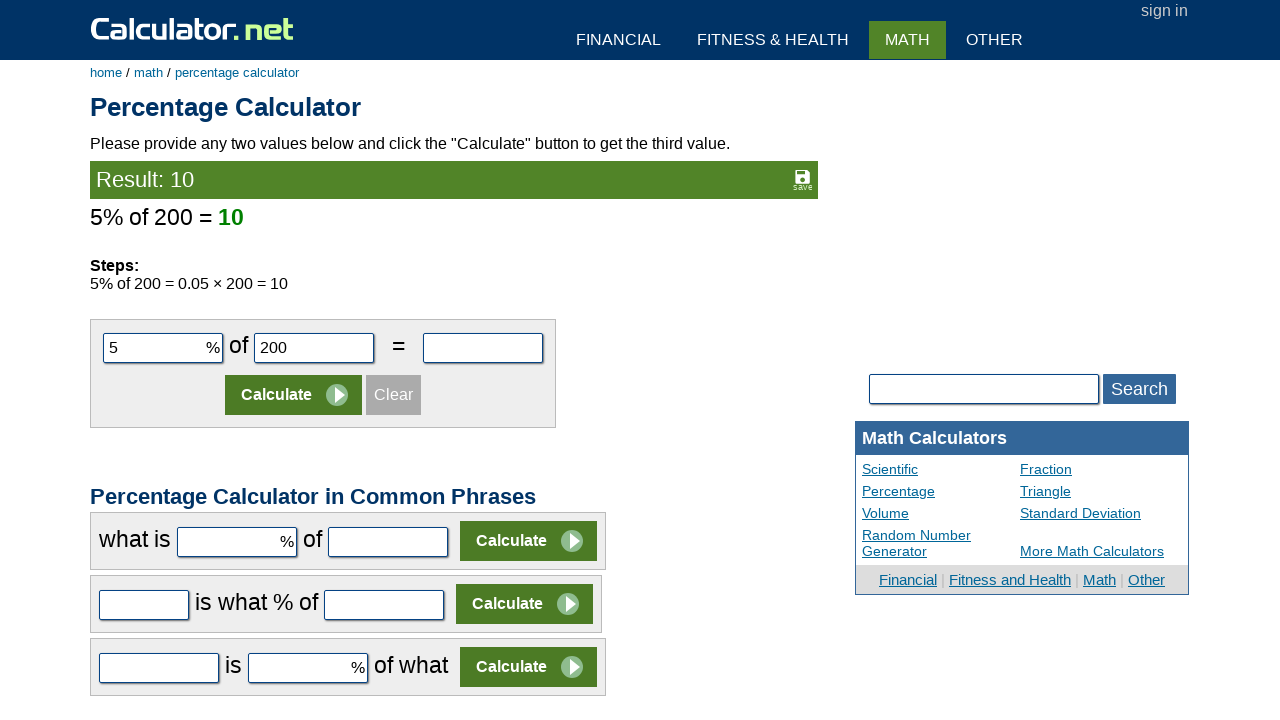